Tests nested iframe handling by clicking on the nested iframe tab, switching through multiple iframe levels, and entering text in an input field within the nested iframe

Starting URL: http://demo.automationtesting.in/Frames.html

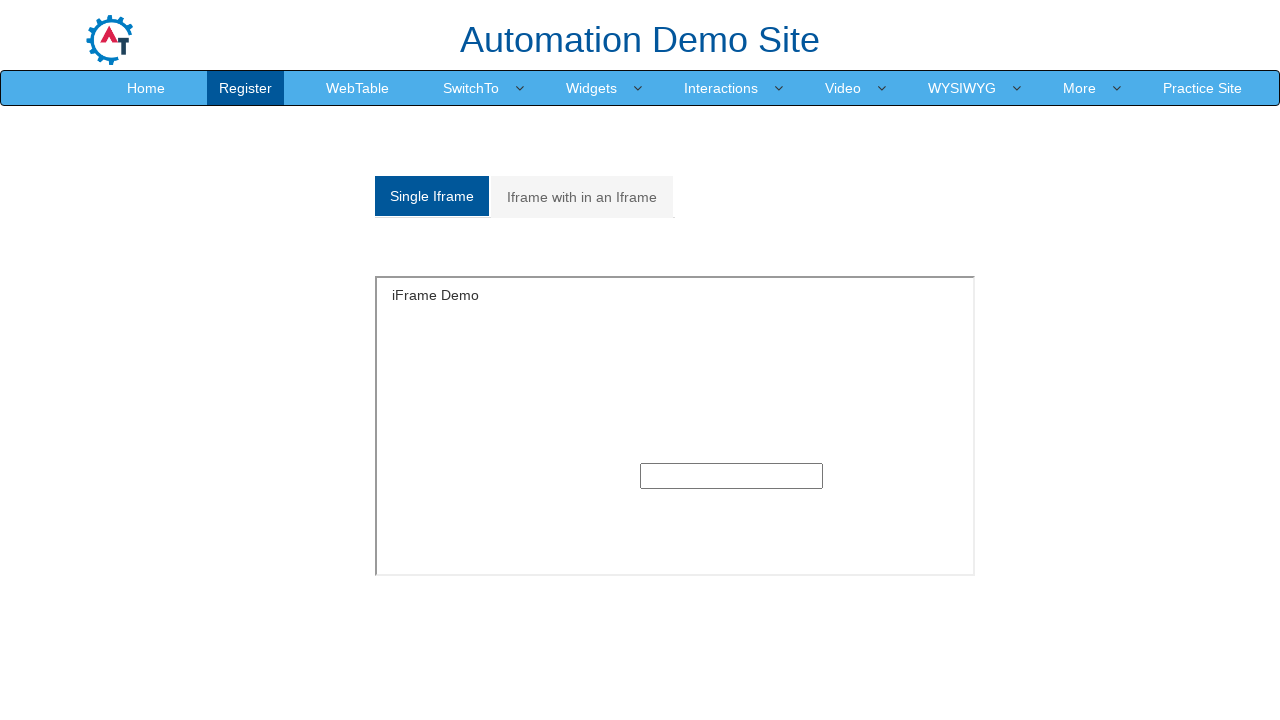

Clicked on 'Iframe with in an Iframe' tab at (582, 197) on xpath=//a[text()='Iframe with in an Iframe']
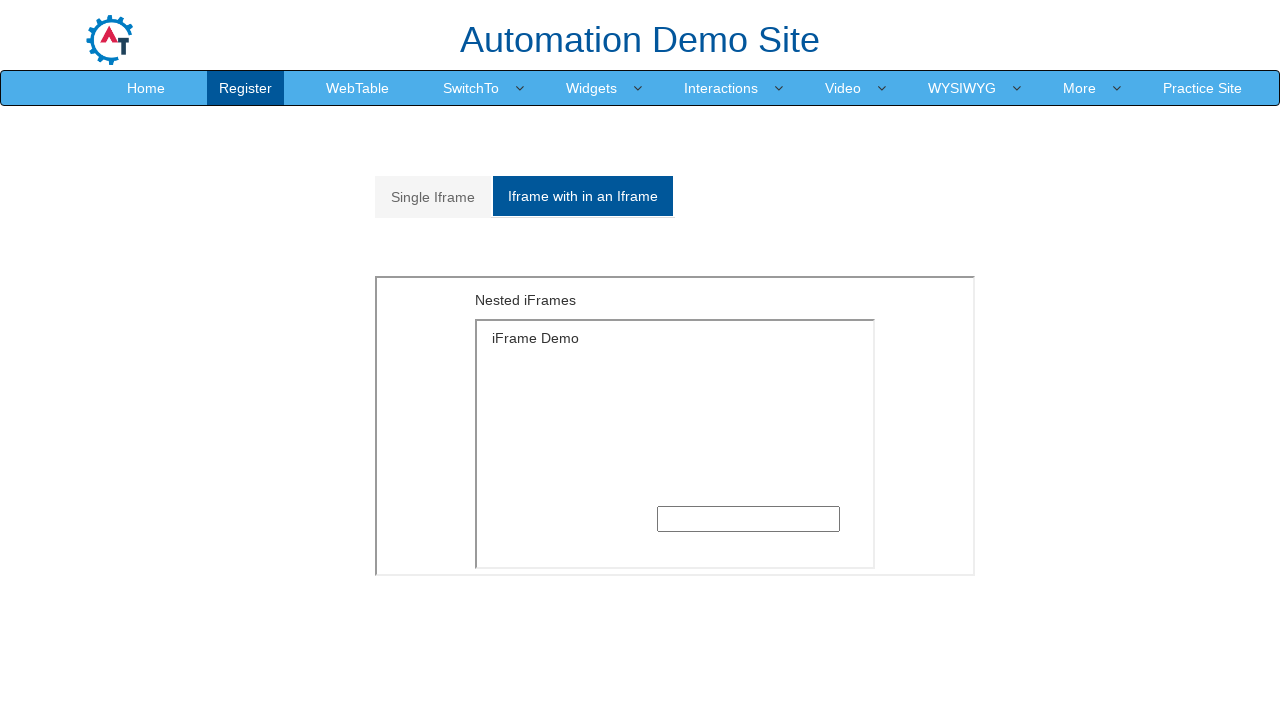

Located outer iframe (index 1)
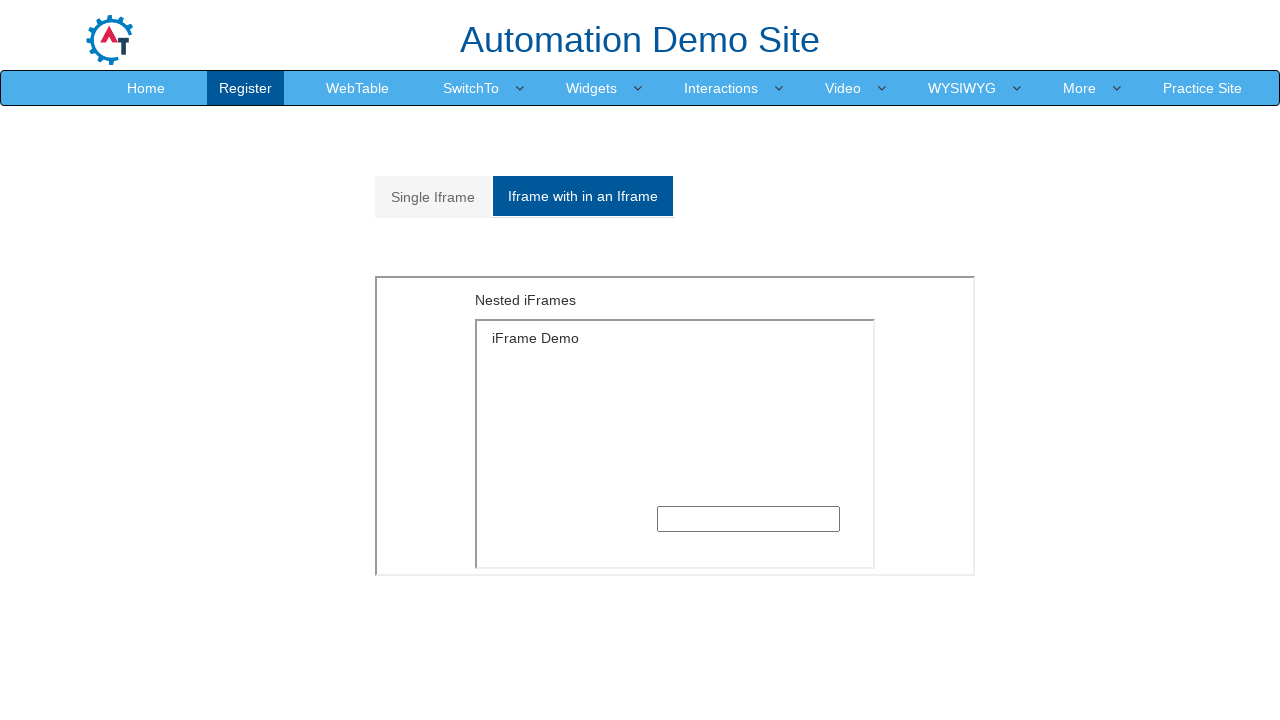

Located inner iframe (index 0 within outer frame)
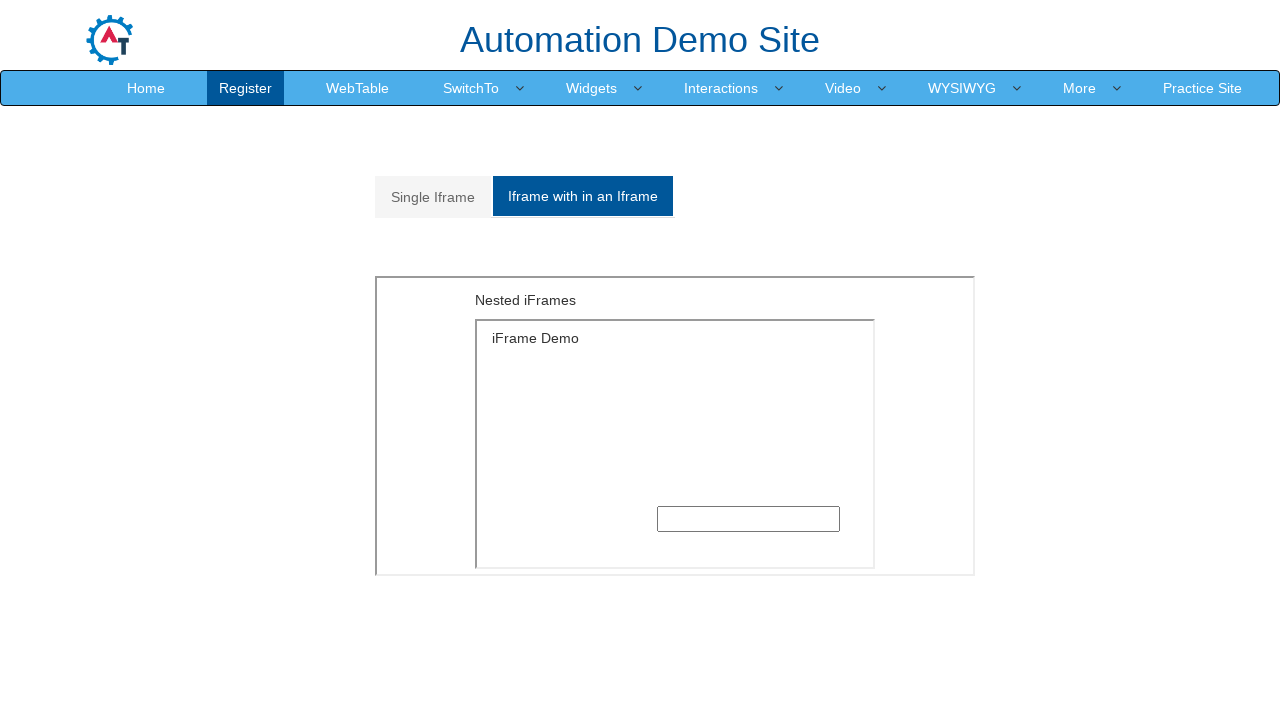

Entered 'Surprise' in text input field within nested iframe on iframe >> nth=1 >> internal:control=enter-frame >> iframe >> nth=0 >> internal:c
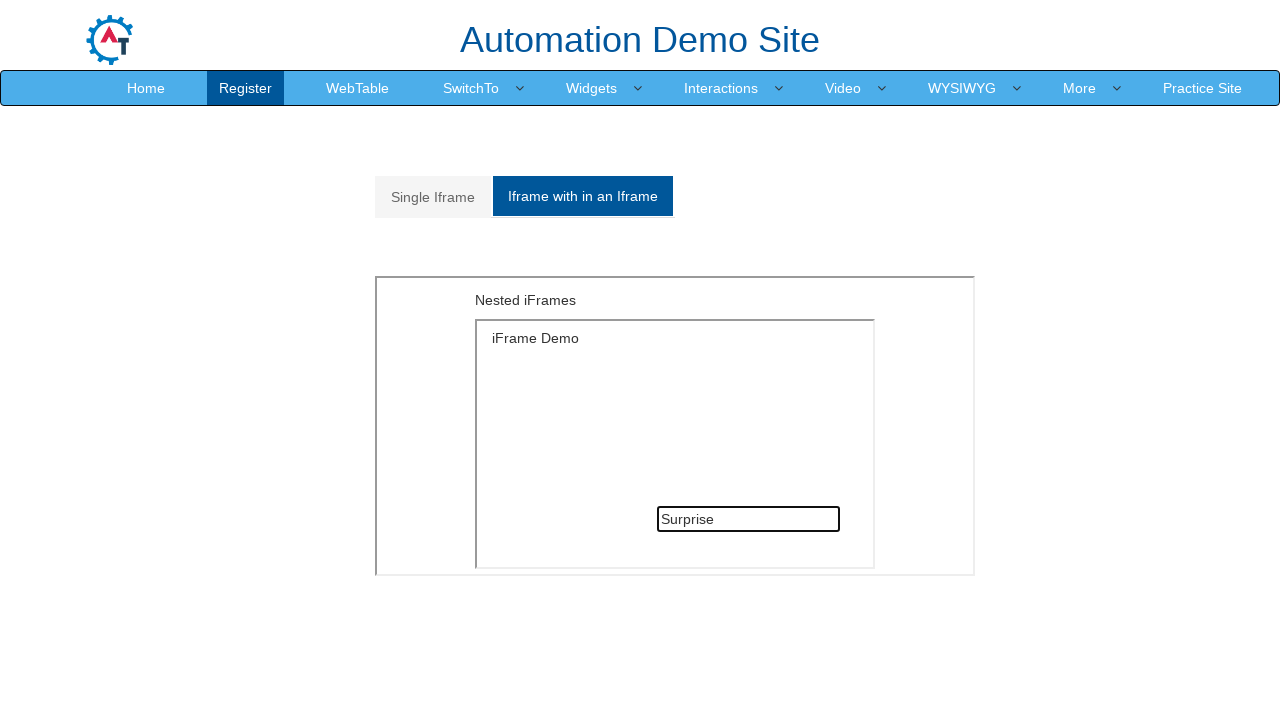

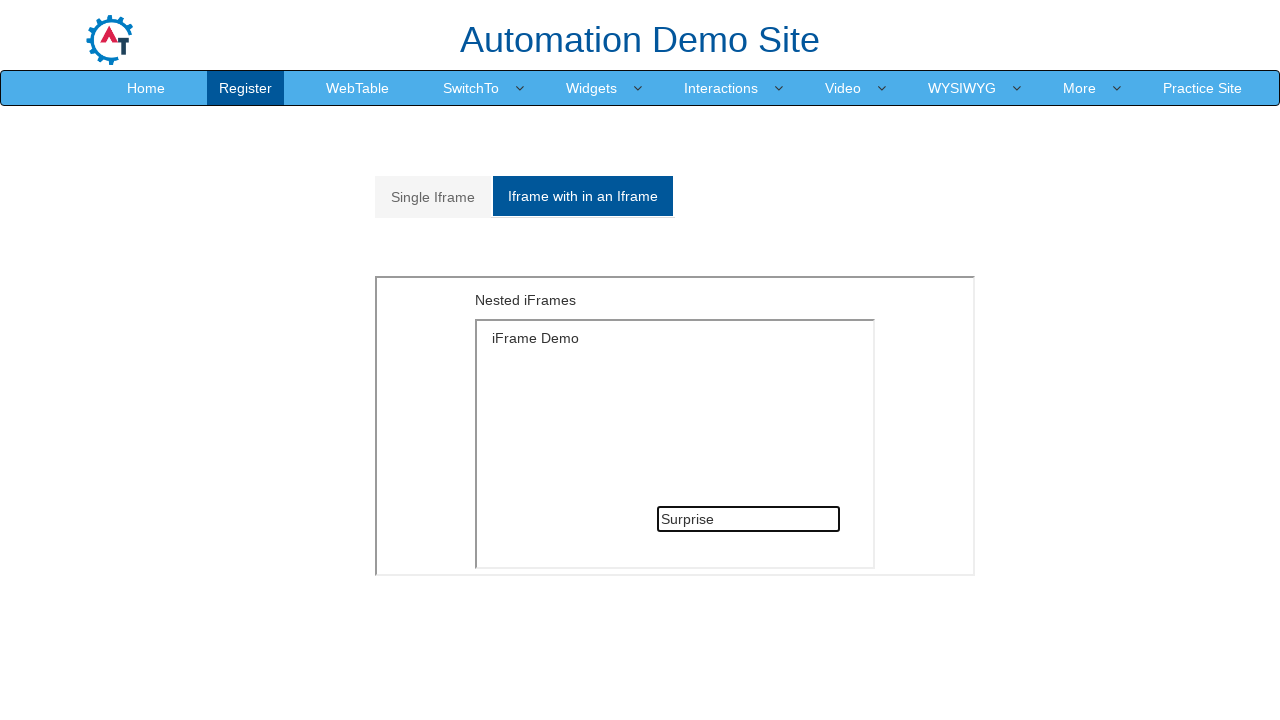